Tests JavaScript alert handling by triggering an alert and accepting it

Starting URL: https://the-internet.herokuapp.com/javascript_alerts

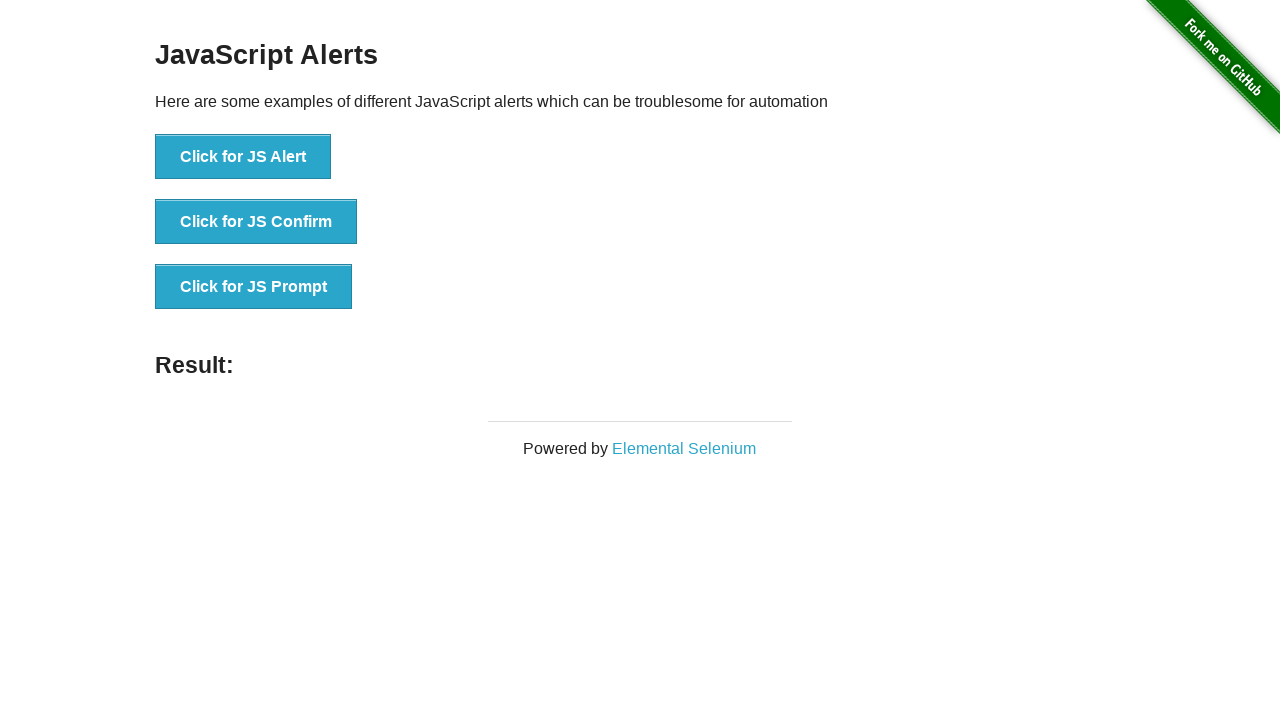

Set up dialog handler to accept alerts
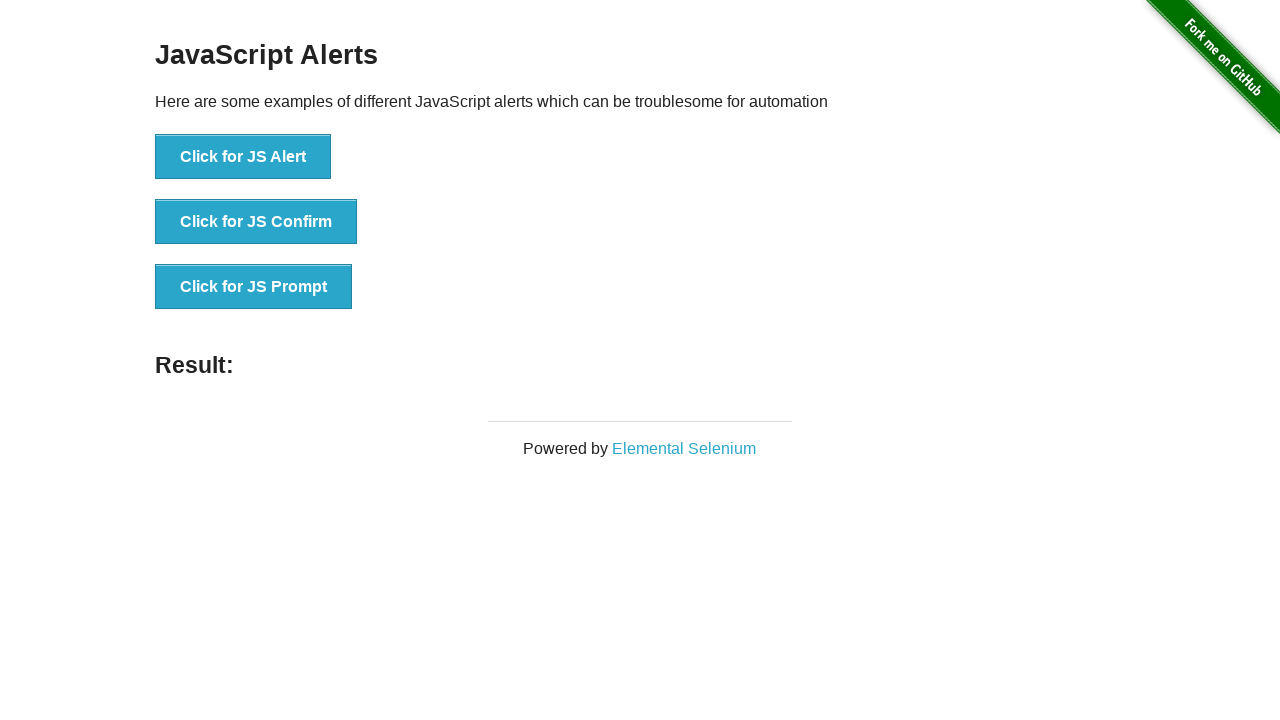

Clicked button to trigger JavaScript alert at (243, 157) on button:has-text('Click for JS Alert')
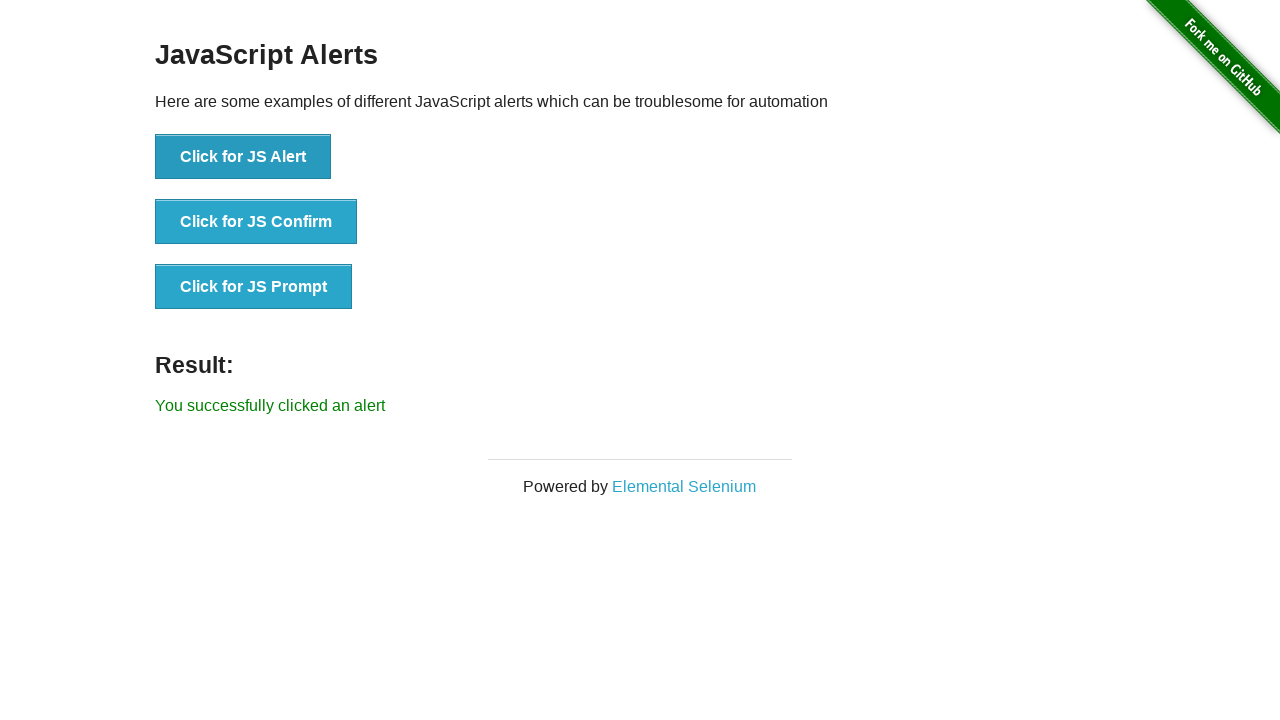

Retrieved result message text after accepting alert
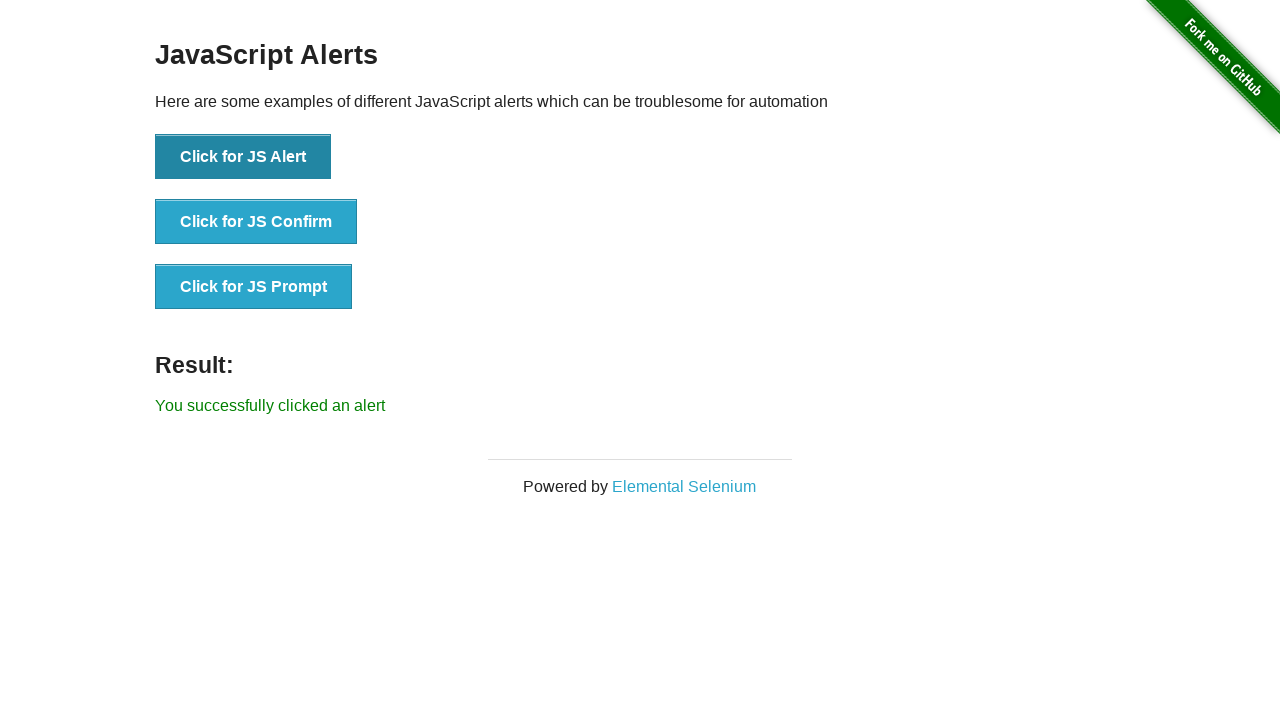

Verified result message matches expected text 'You successfully clicked an alert'
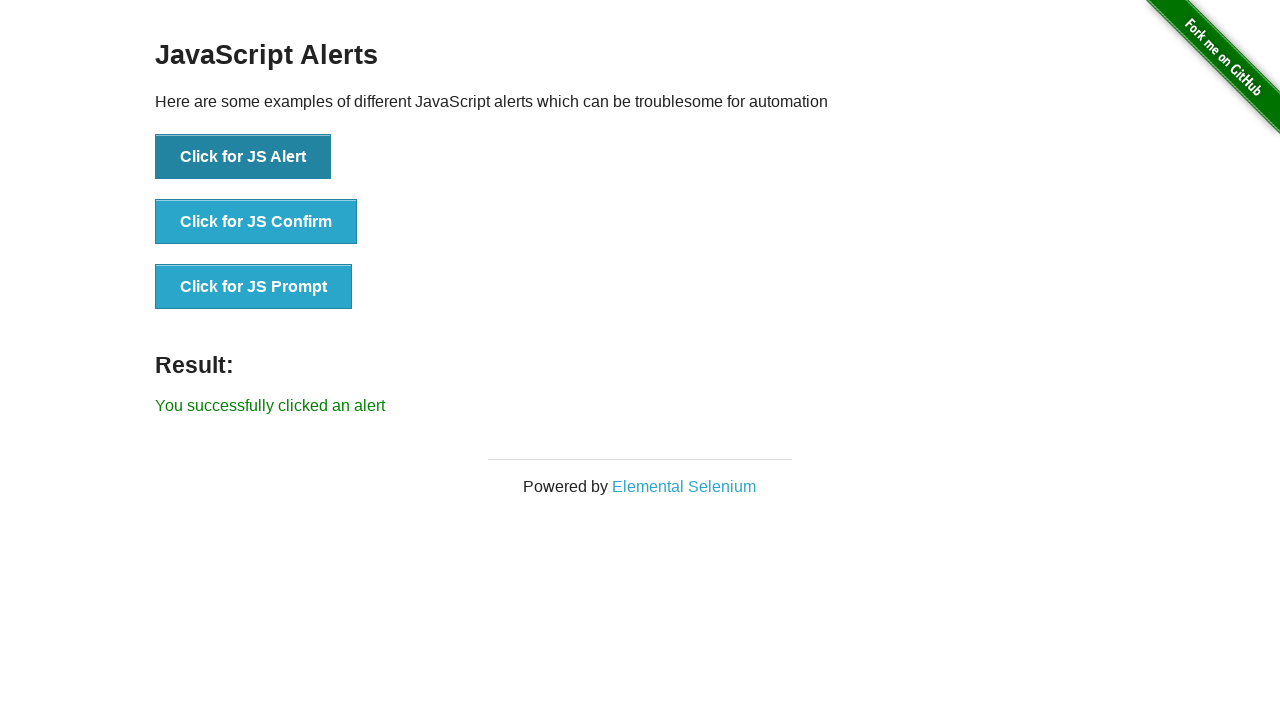

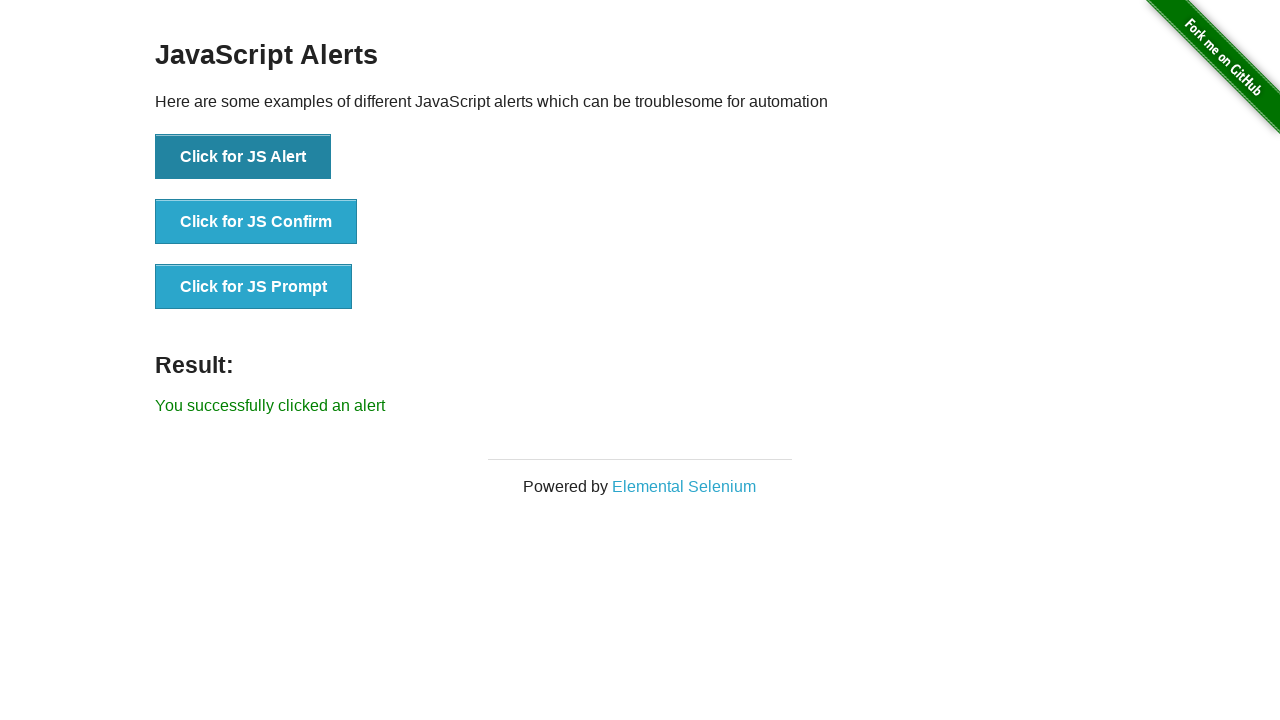